Tests scrolling functionality by programmatically scrolling down to the bottom of the page and then back to the top, using JavaScript execution to simulate gradual scrolling.

Starting URL: http://blog.csdn.net/

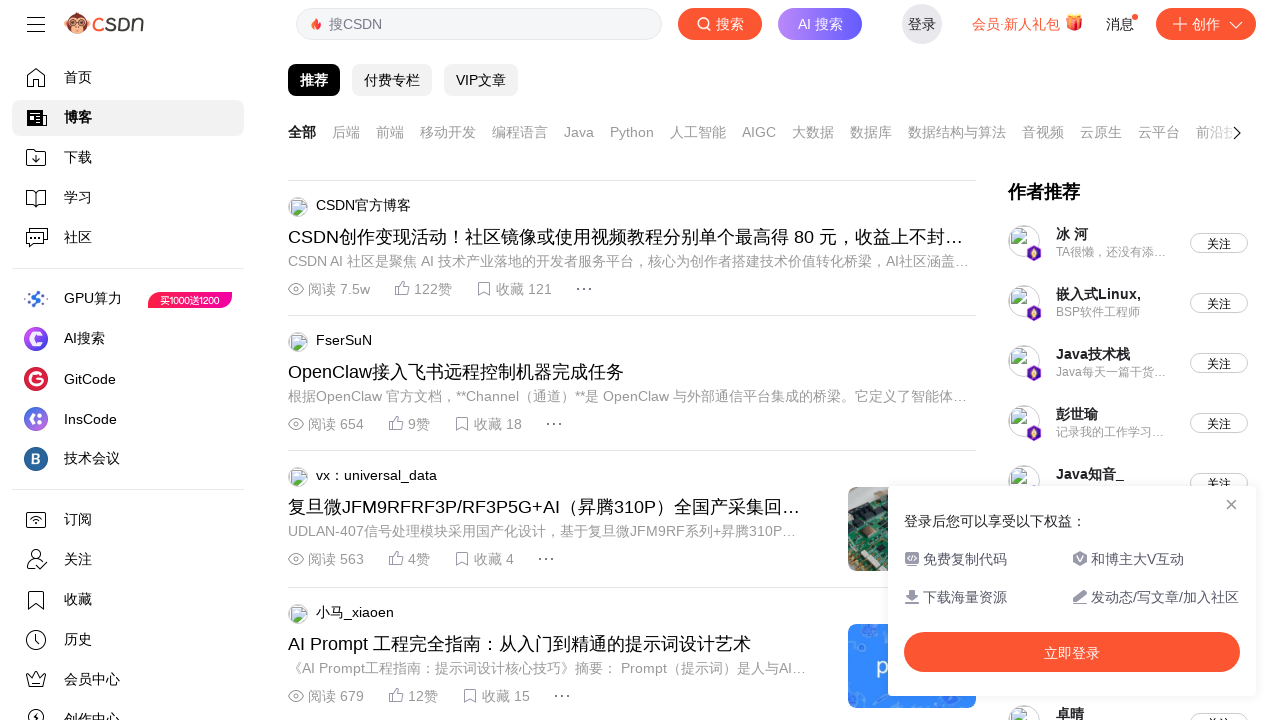

Executed JavaScript to scroll down page gradually to bottom
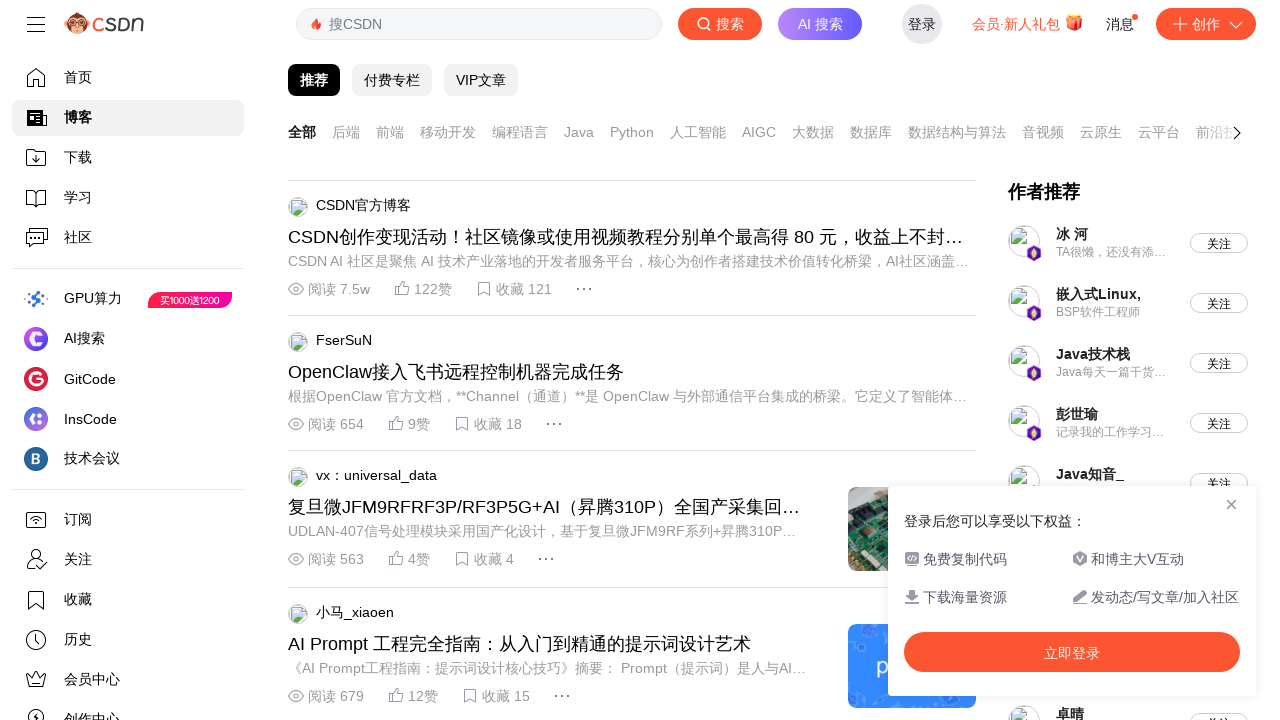

Scrolling completed and page returned to top
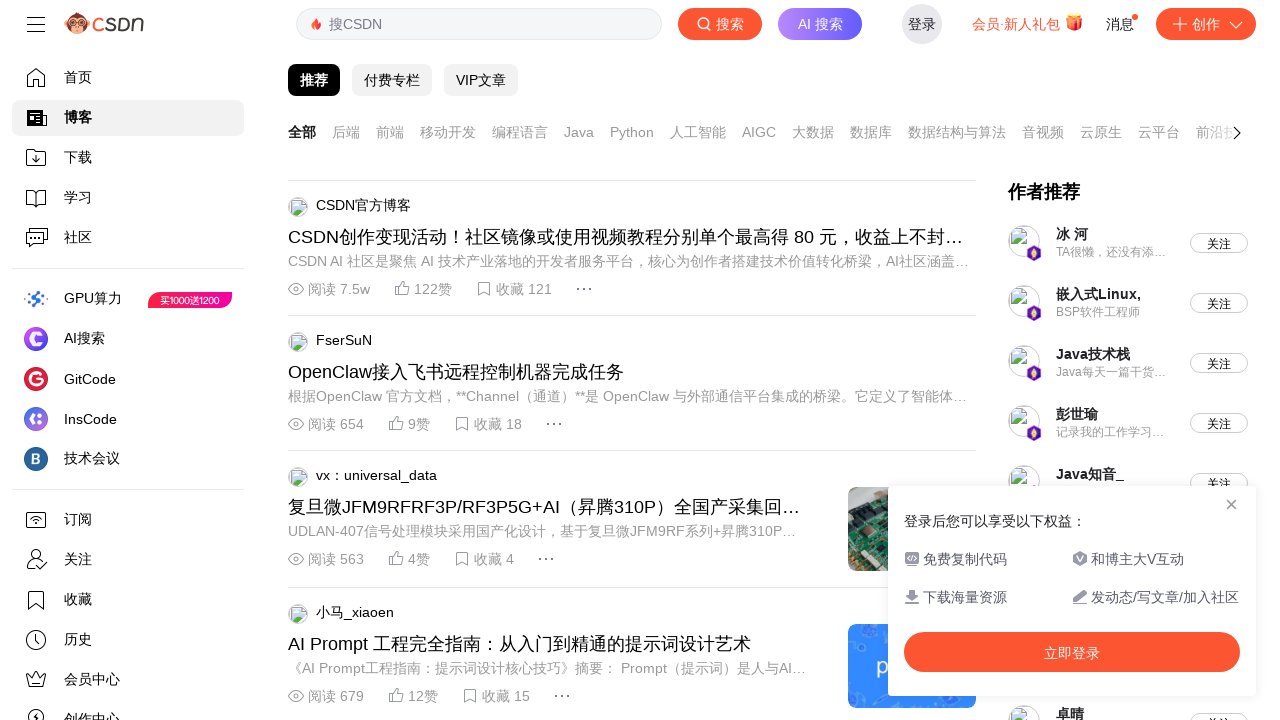

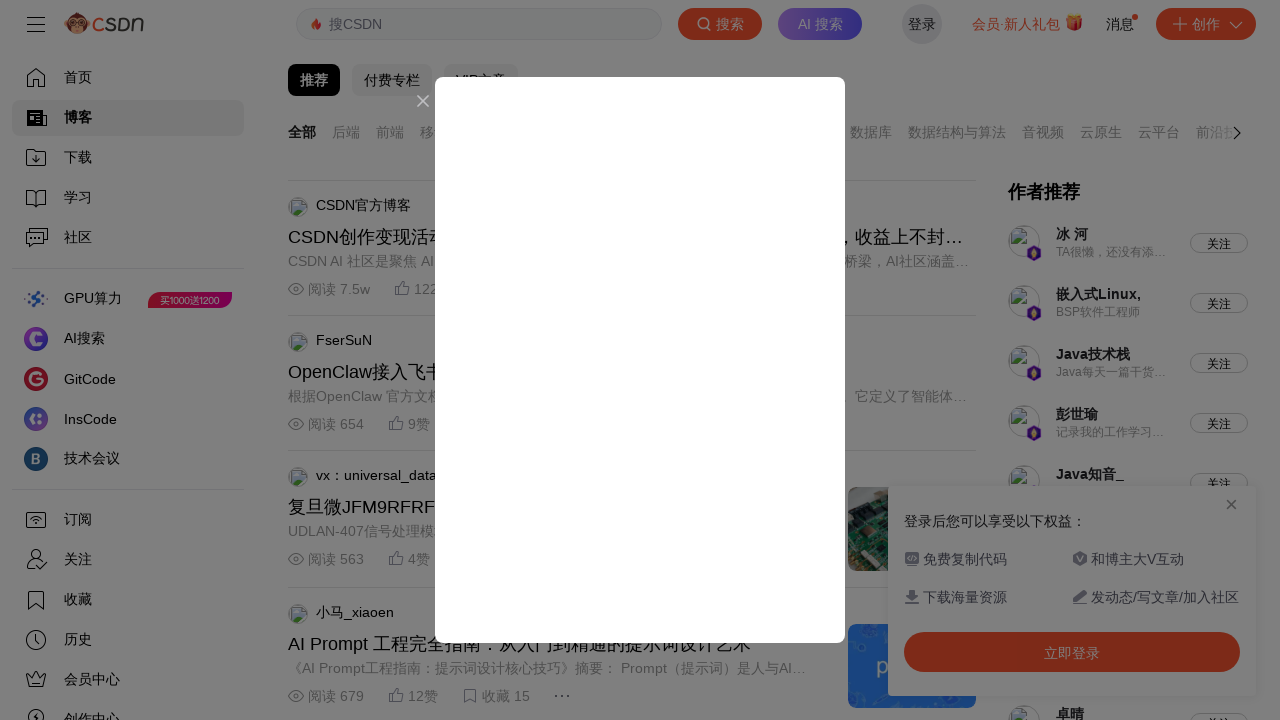